Tests browser navigation functionality by navigating between pages, resizing the window, and using back/forward navigation

Starting URL: https://kristinek.github.io/site/tasks/locators_different

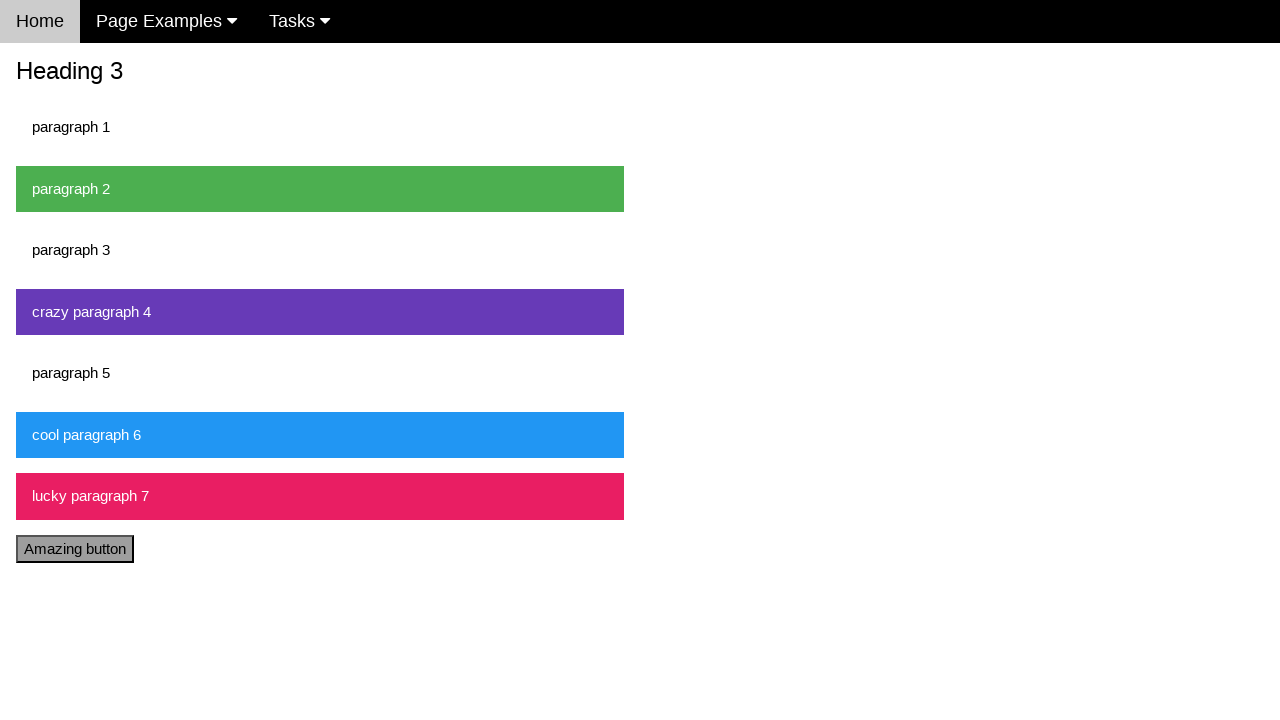

Navigated to actions page
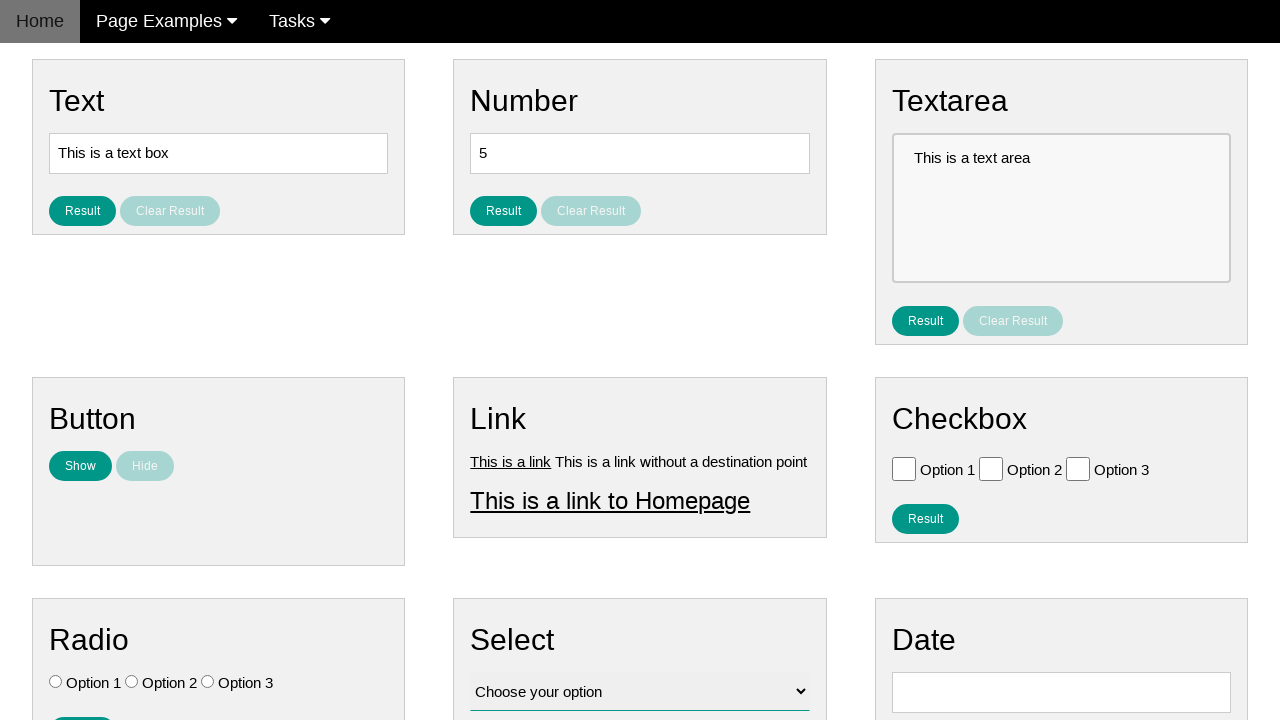

Resized browser window to 800x600
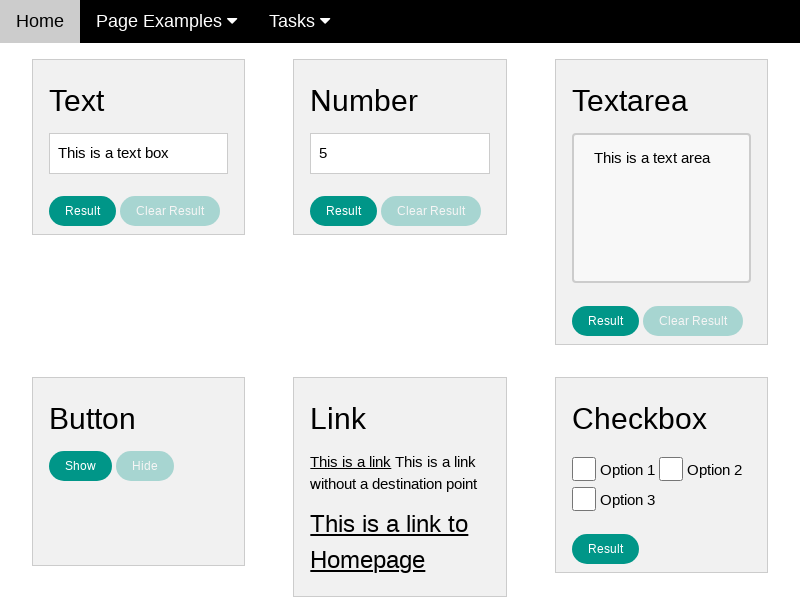

Navigated to locators page
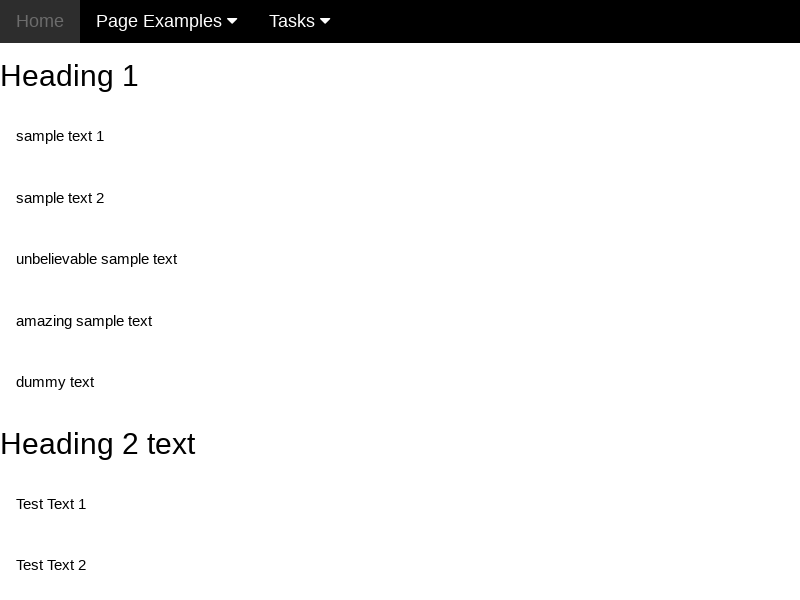

Navigated back to actions page
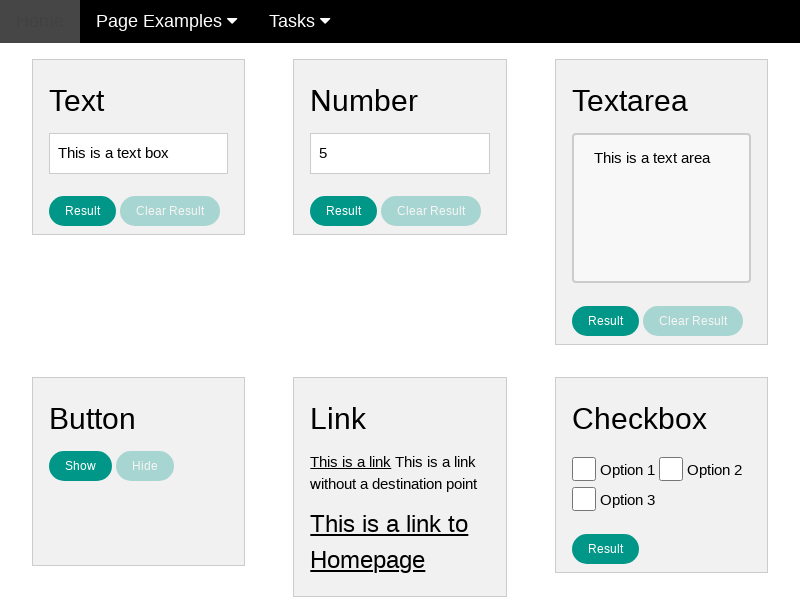

Navigated forward to locators page
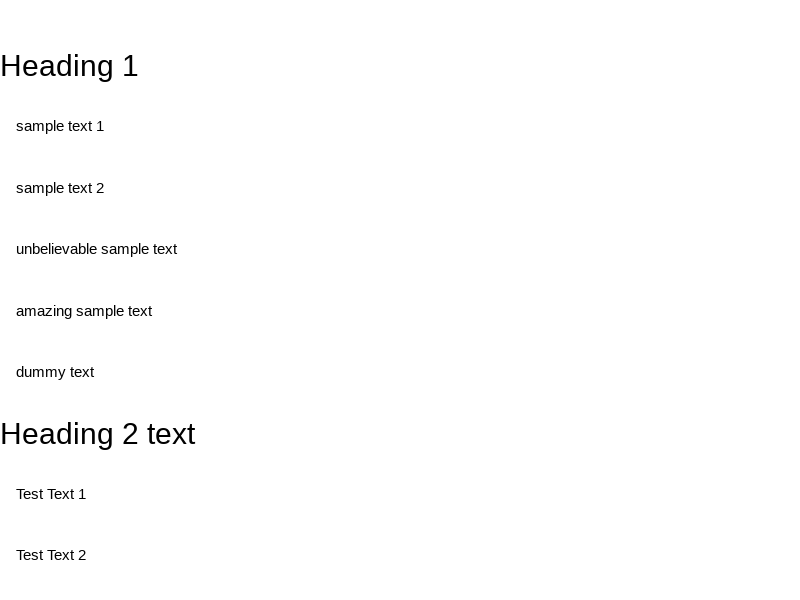

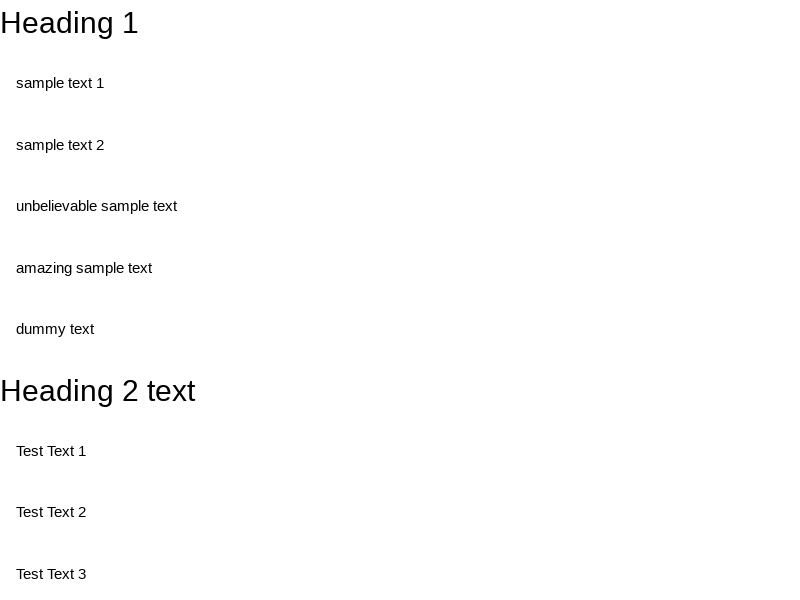